Tests navigation within a frame by switching to the "links" frame and clicking on a button

Starting URL: https://hatem-hatamleh.github.io/Selenium-html/frame.html

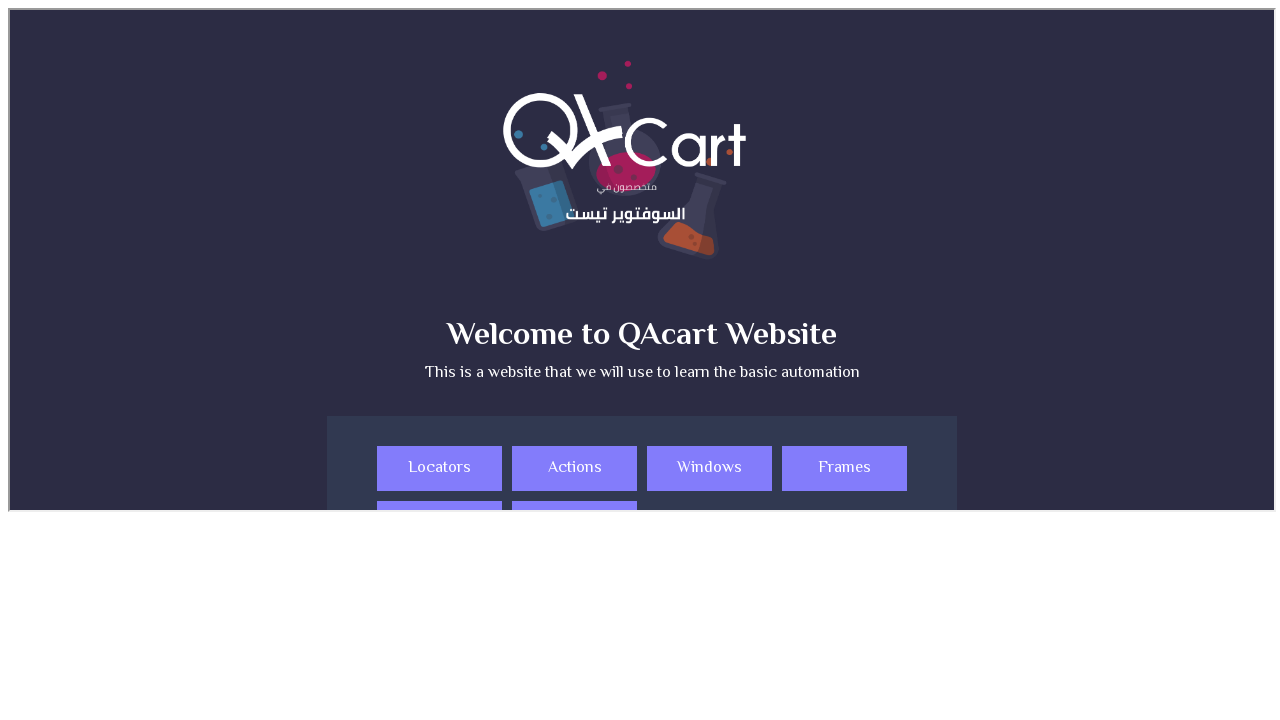

Located the 'links' frame by ID
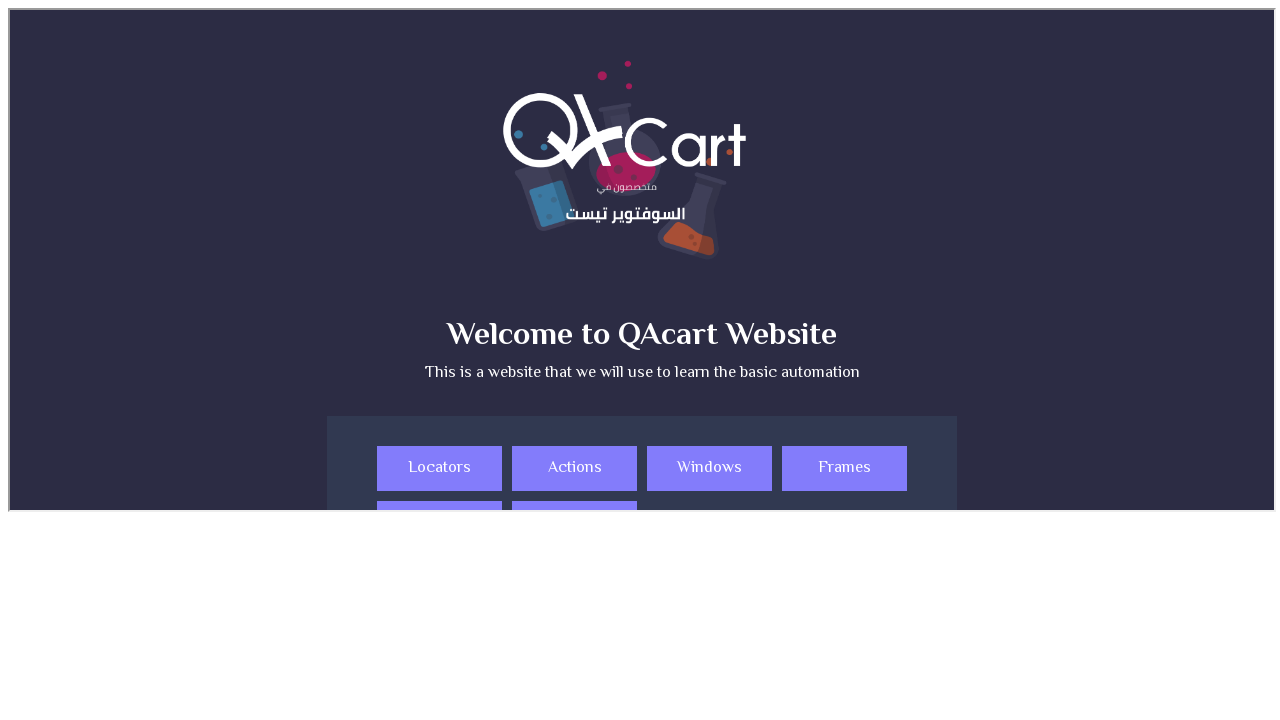

Clicked the locators button within the 'links' frame at (440, 468) on #links >> internal:control=enter-frame >> .locators
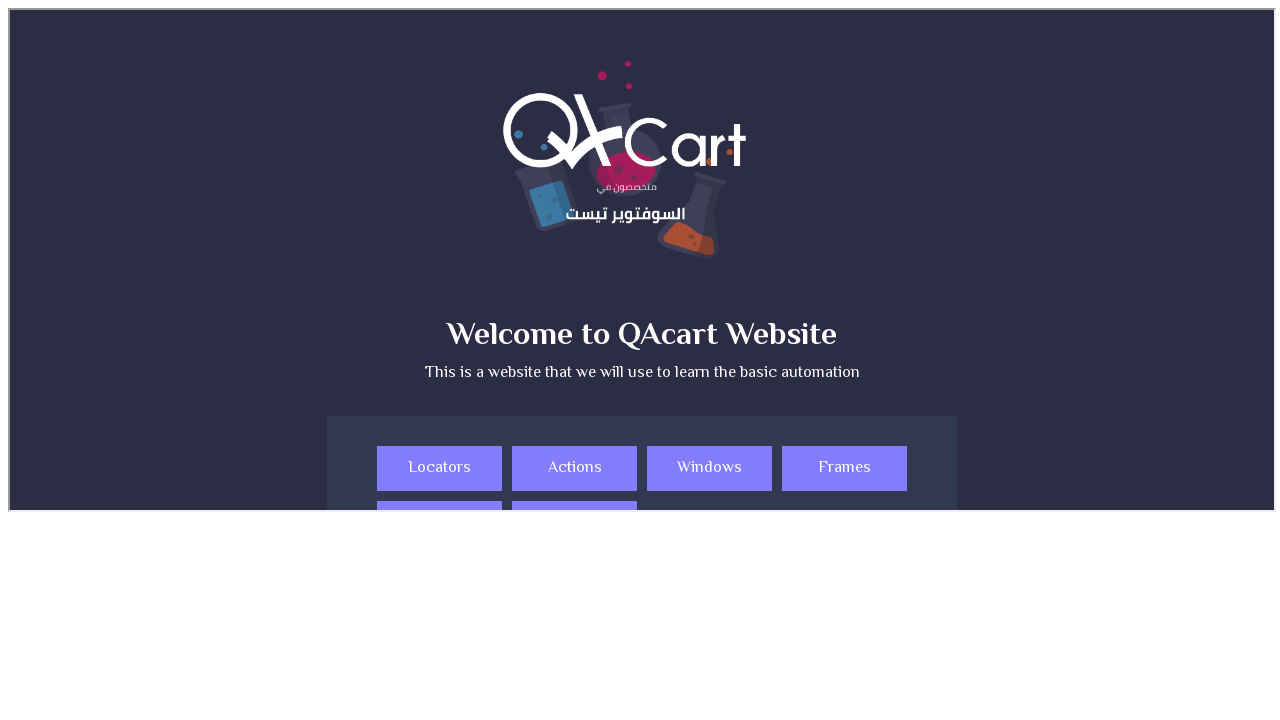

Retrieved page title: Child frame
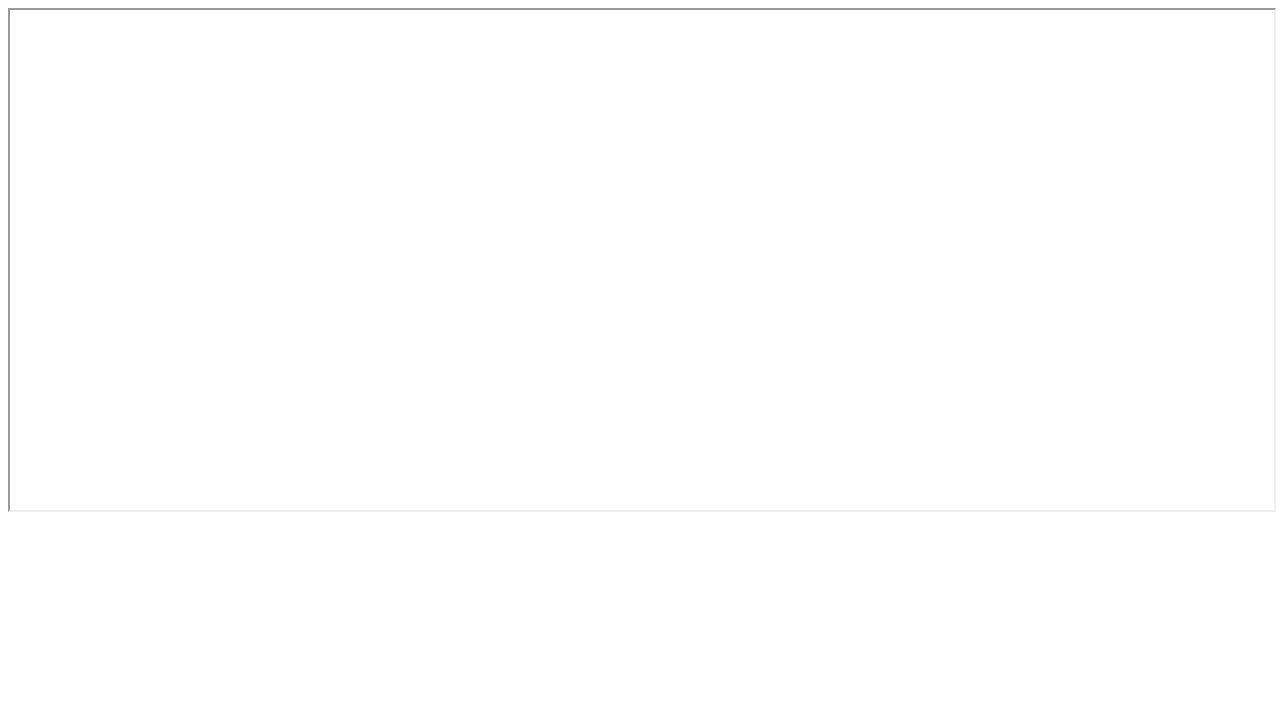

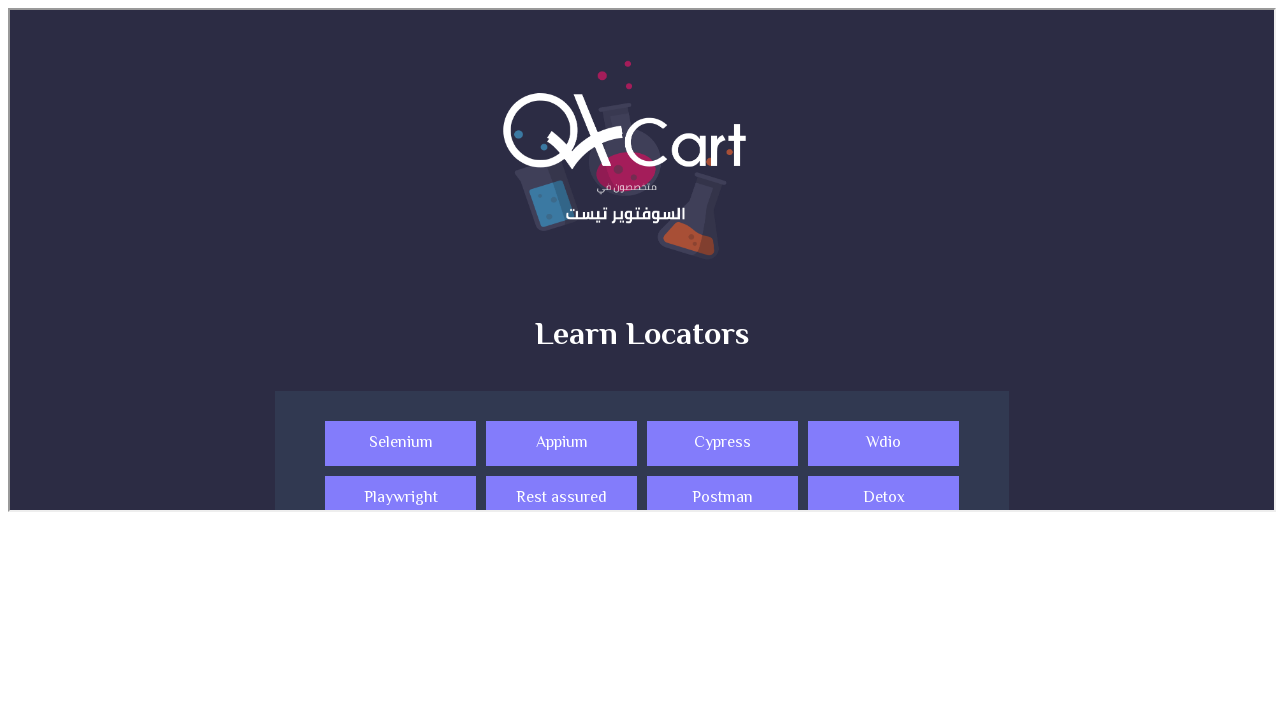